Tests Angular Material autocomplete component functionality by opening options dropdown, verifying options are displayed, selecting an option by index, verifying the selection, and then clearing the selection.

Starting URL: https://material.angular.io/components/autocomplete/examples

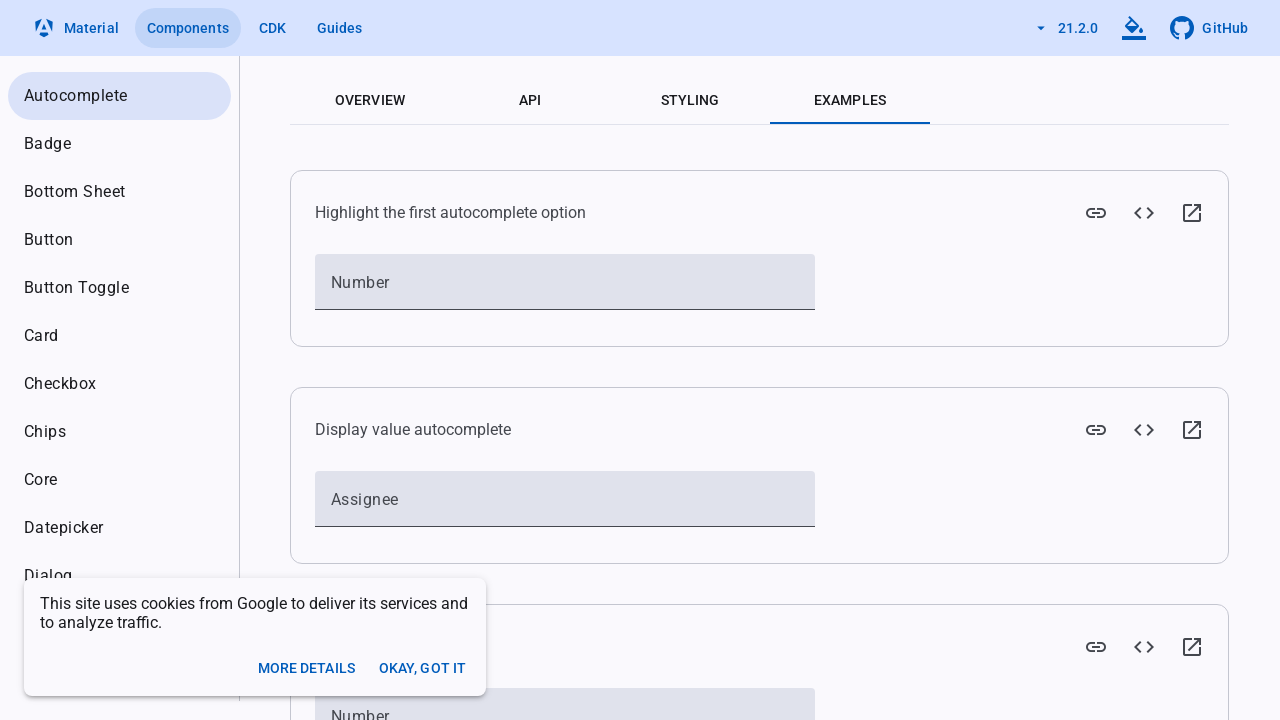

Located autocomplete section by ID
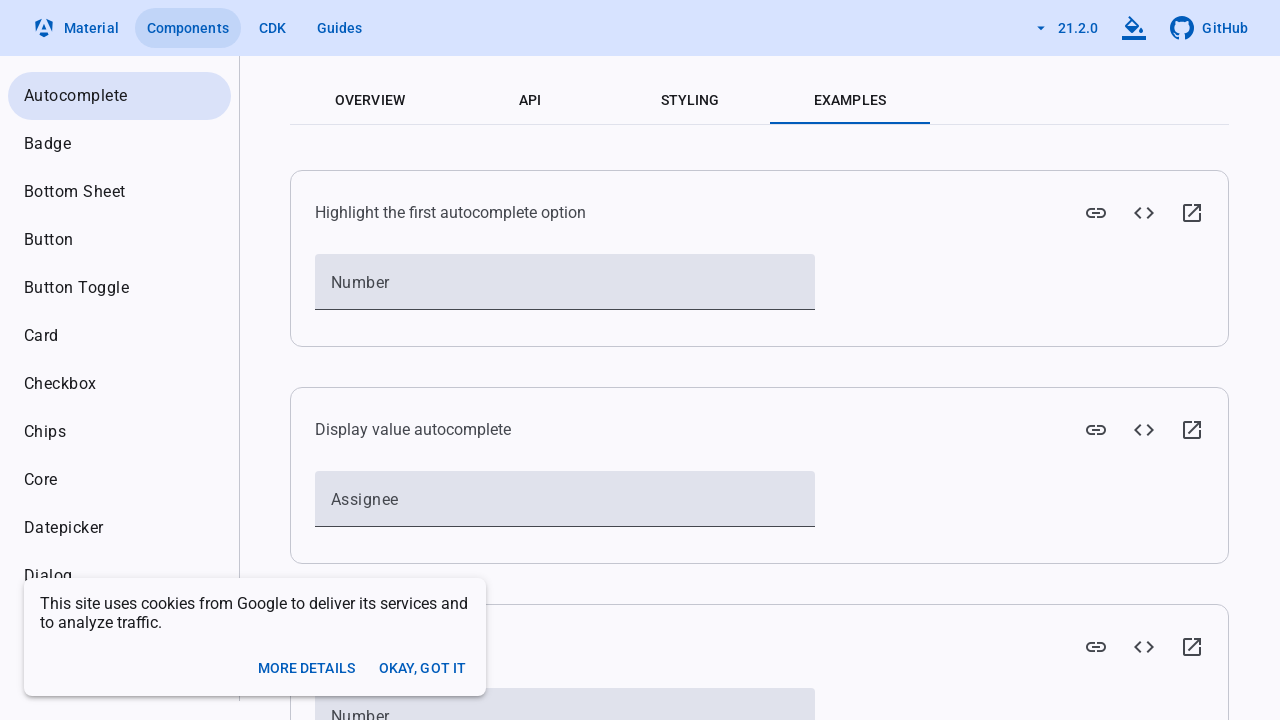

Located autocomplete input field within section
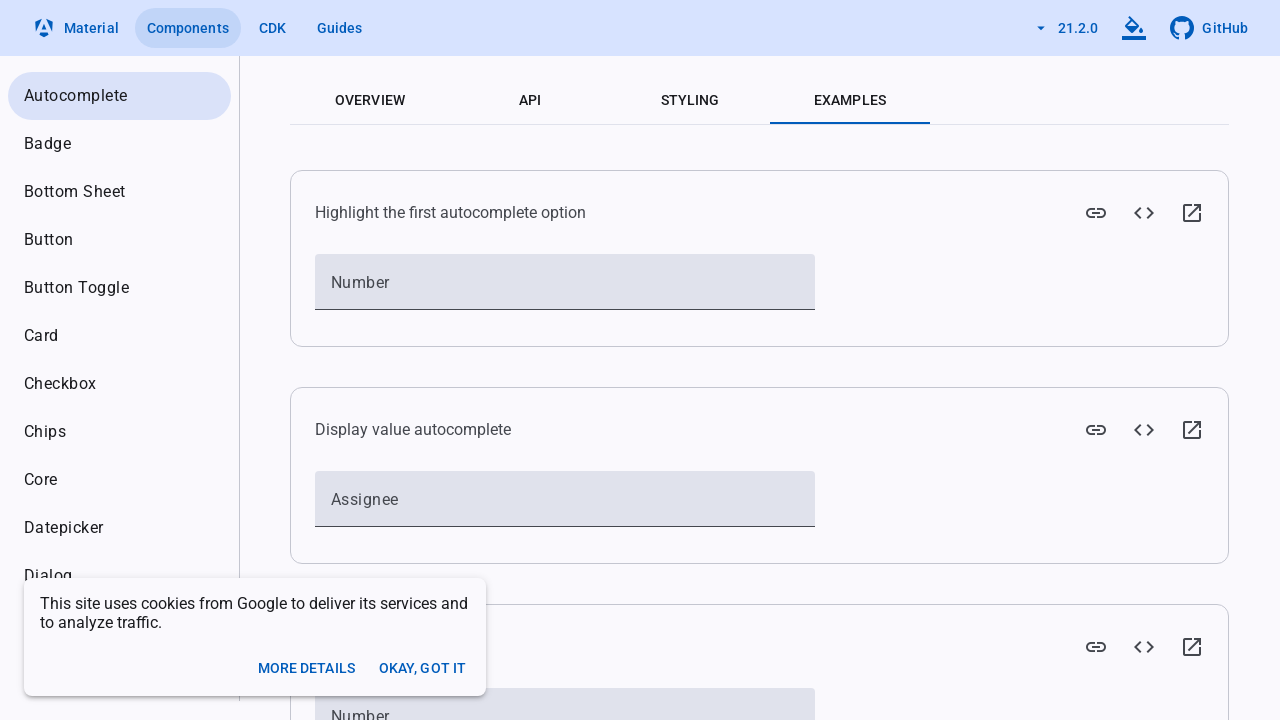

Clicked autocomplete input to open dropdown at (565, 290) on #autocomplete-auto-active-first-option >> mat-form-field input
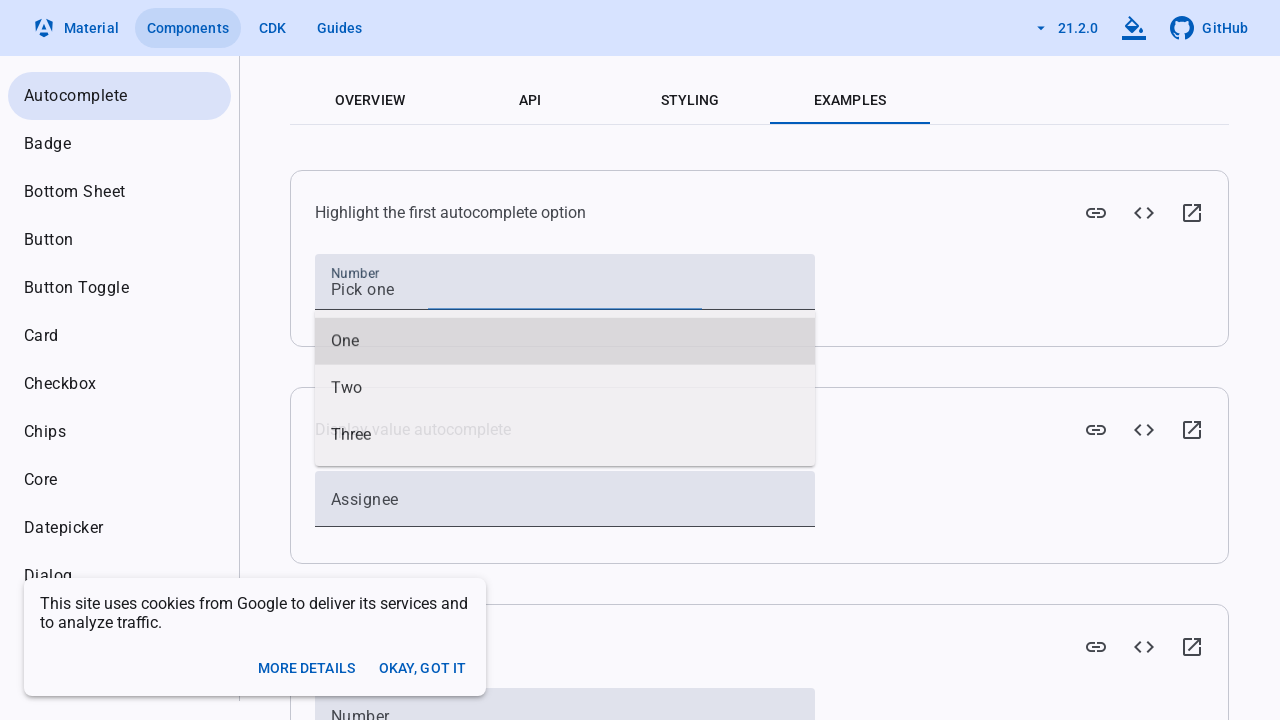

Waited for options panel to appear
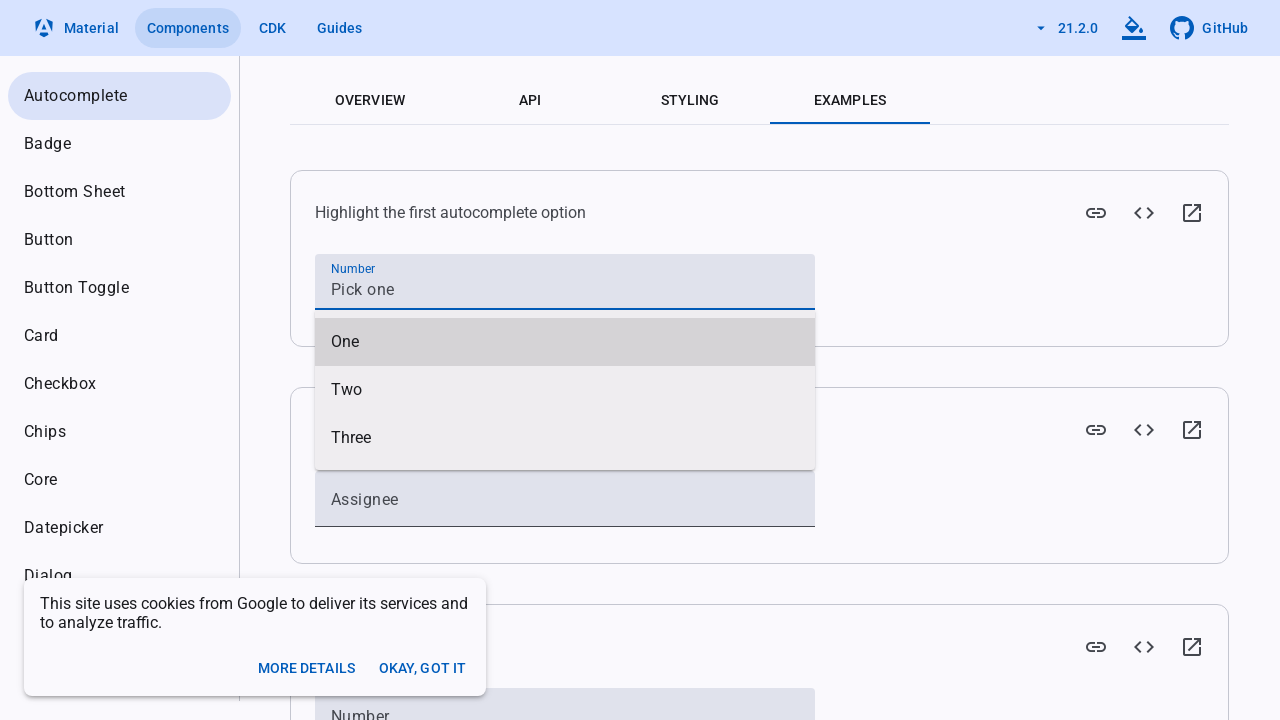

Retrieved all options - found 3 options
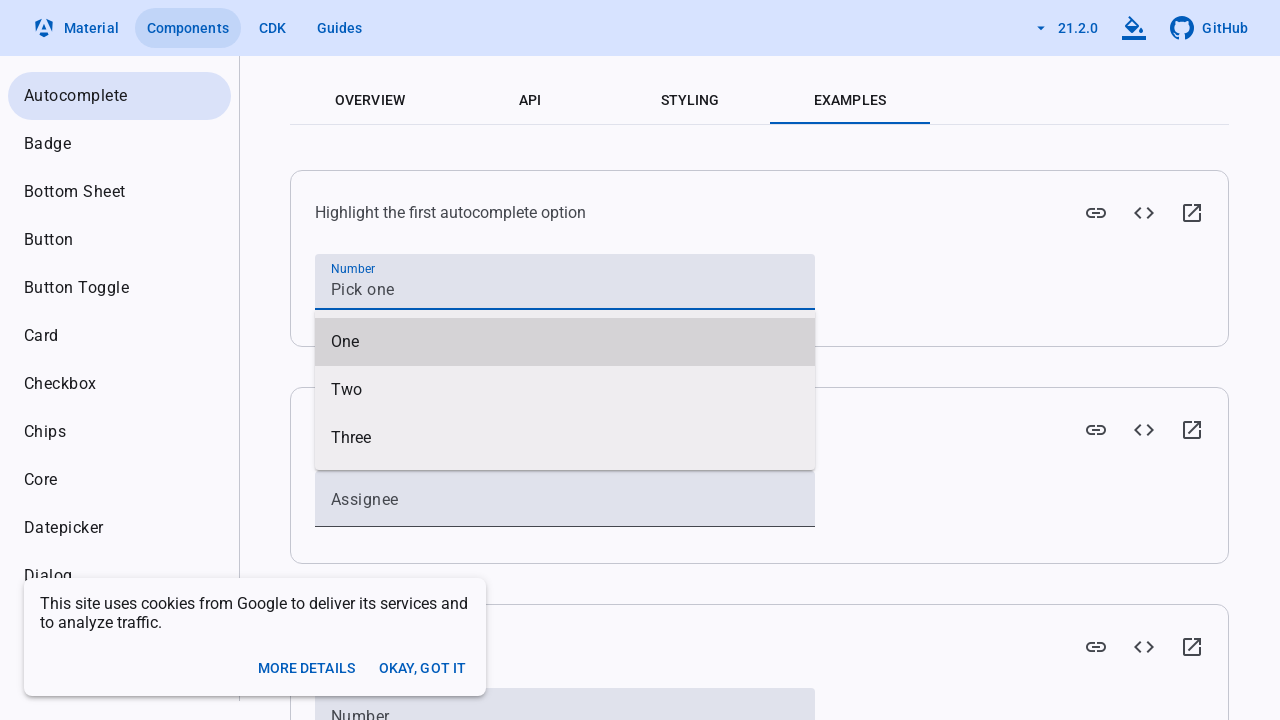

Verified that exactly 3 options are displayed
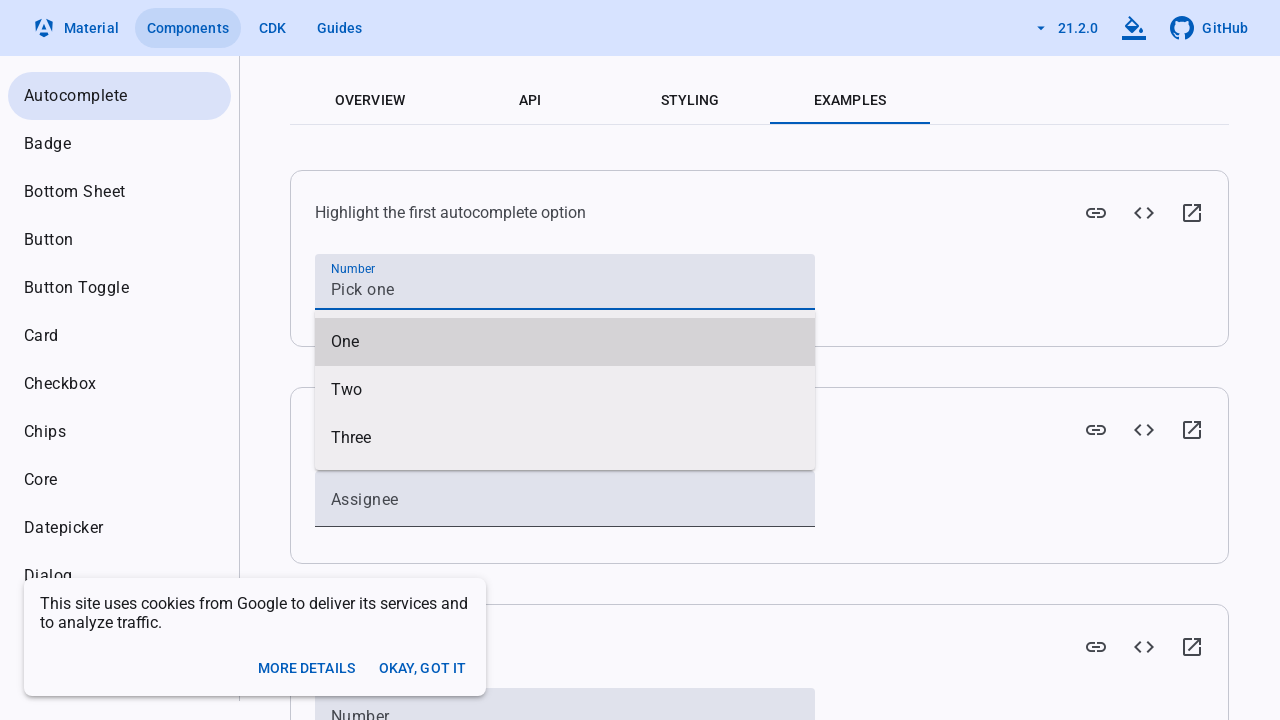

Extracted option texts: ['One', 'Two', 'Three']
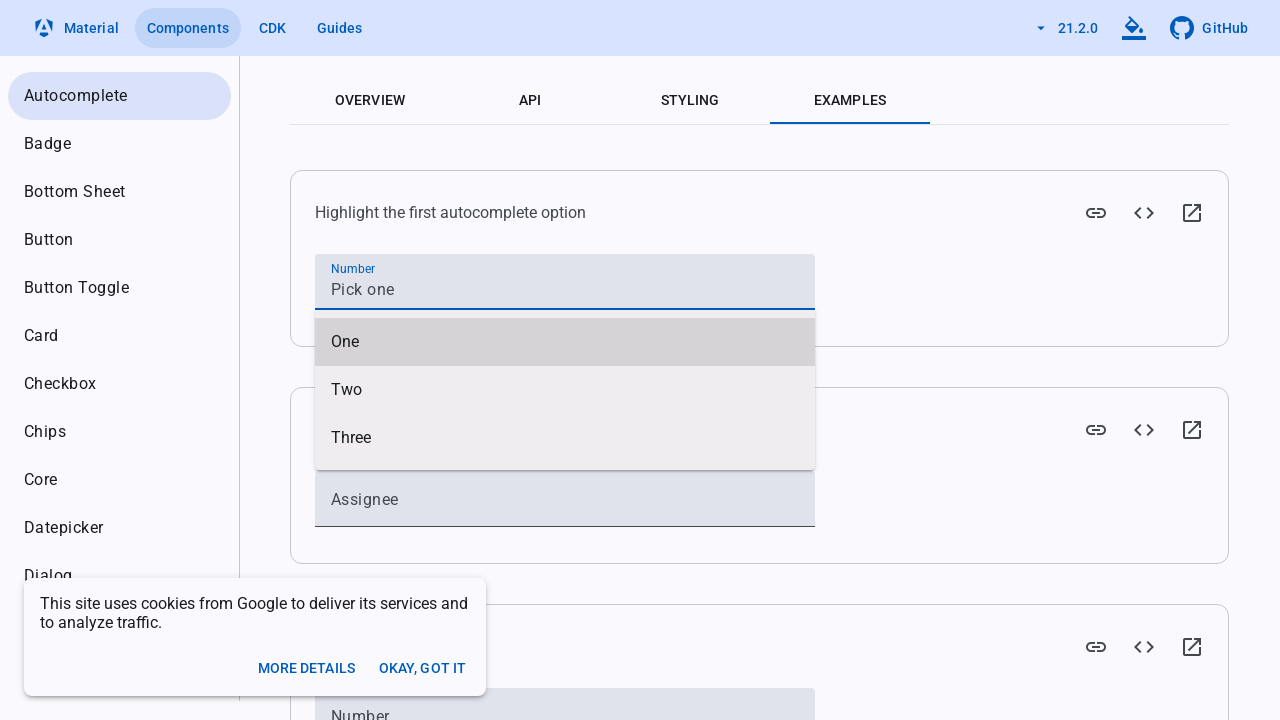

Verified option texts match expected values: One, Two, Three
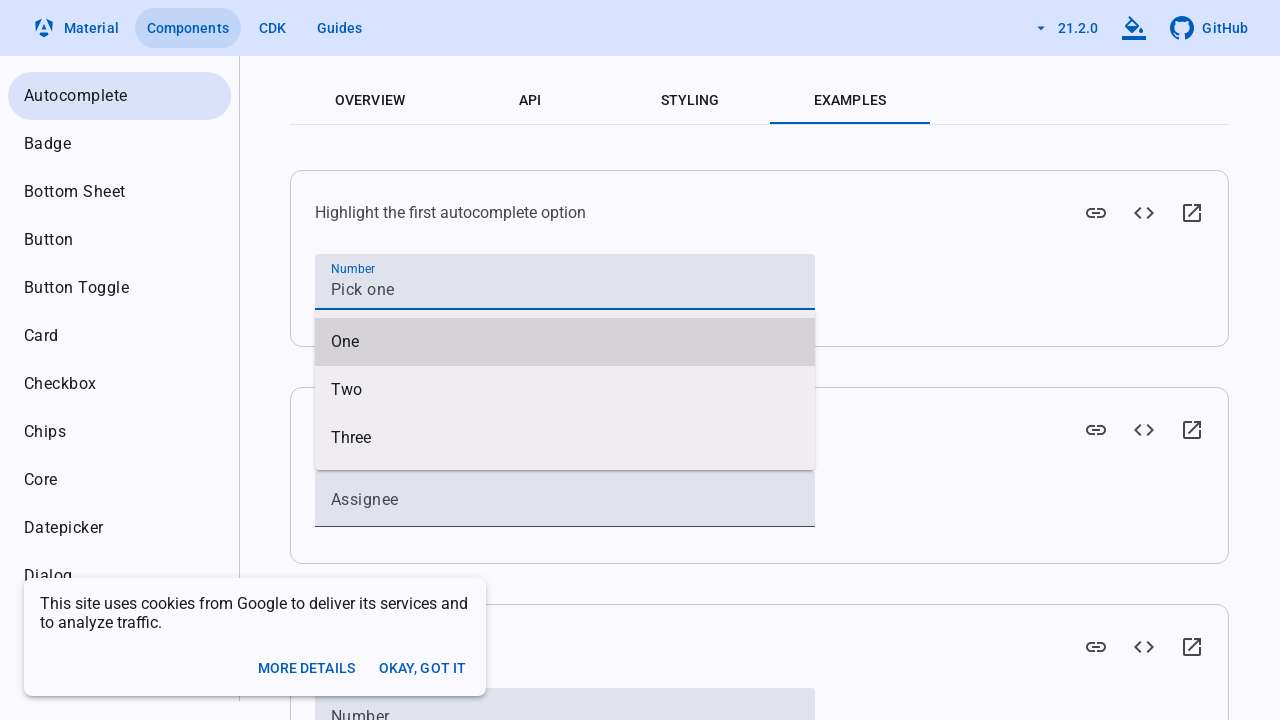

Pressed Escape key to close options dropdown
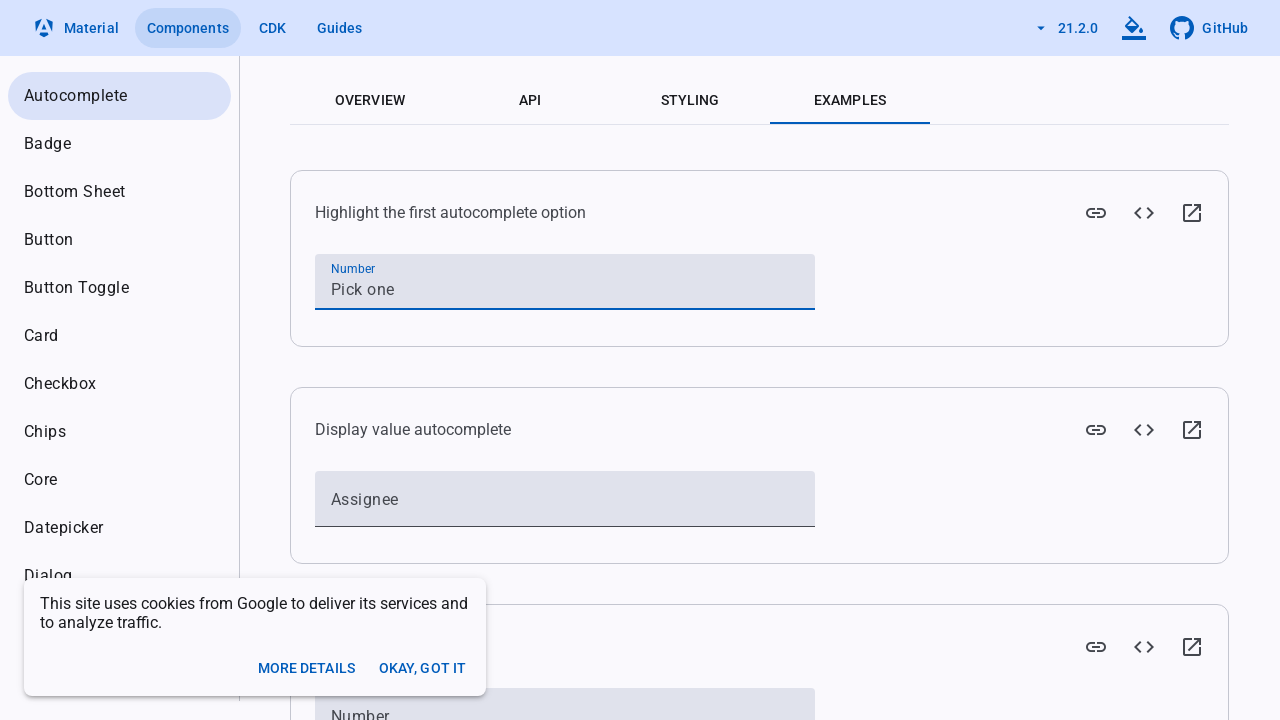

Clicked autocomplete input again to reopen dropdown at (565, 290) on #autocomplete-auto-active-first-option >> mat-form-field input
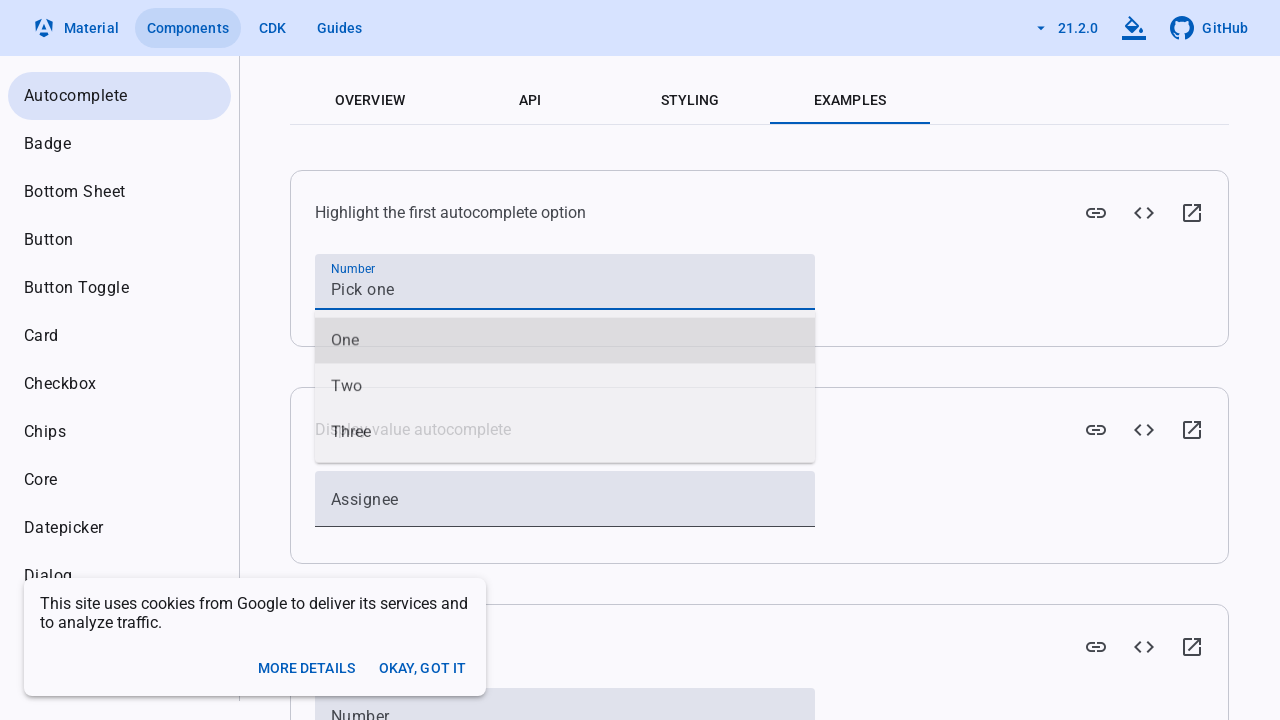

Waited for options to appear again
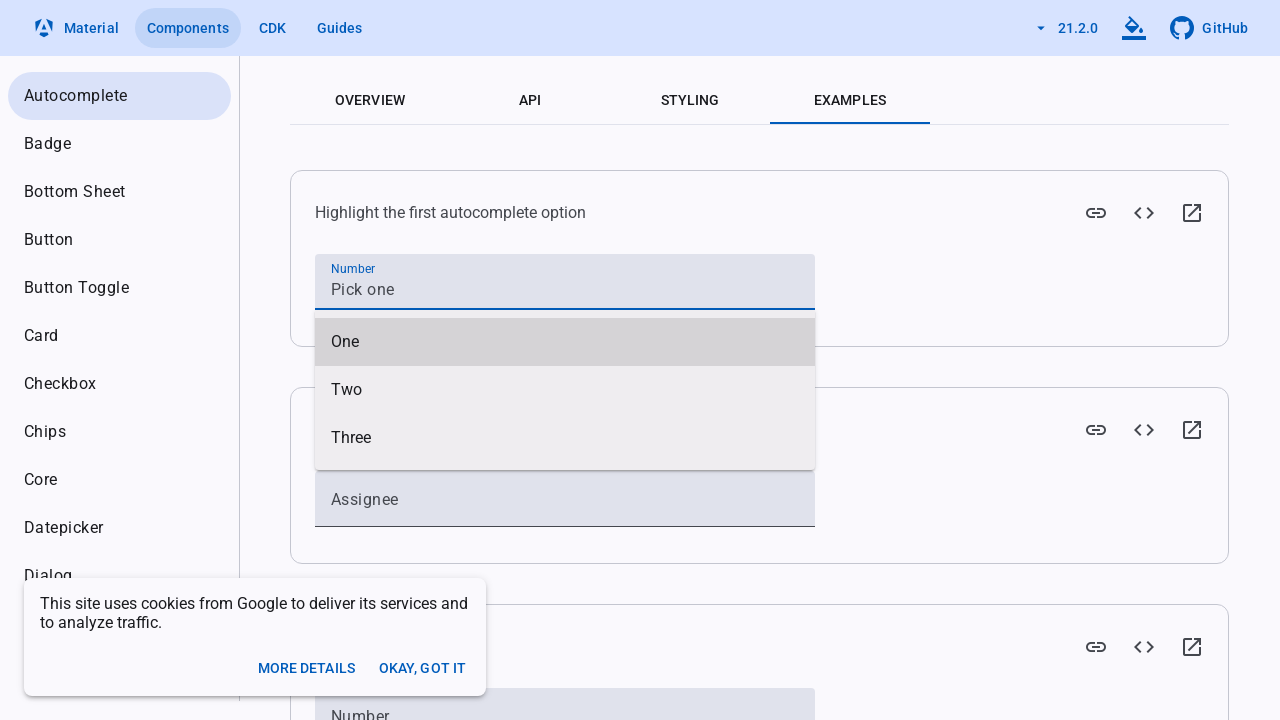

Clicked first option to select it at (565, 342) on mat-option >> nth=0
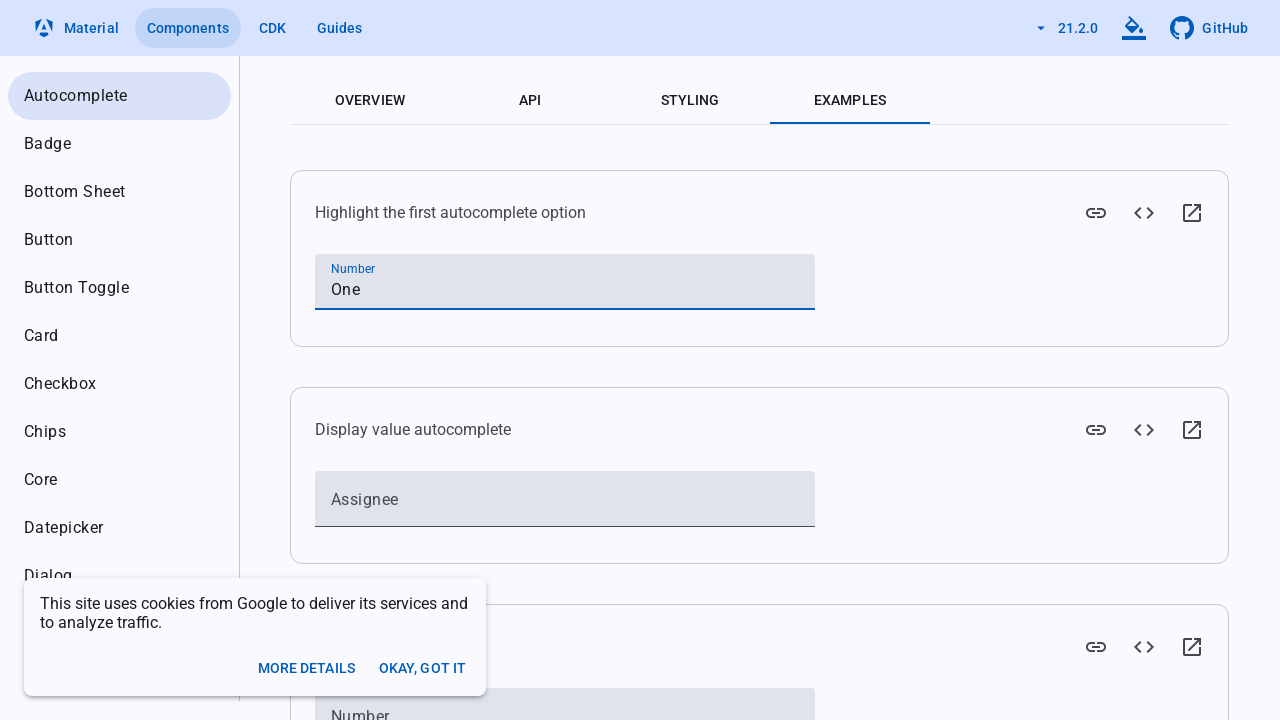

Verified that 'One' is now selected in the input field
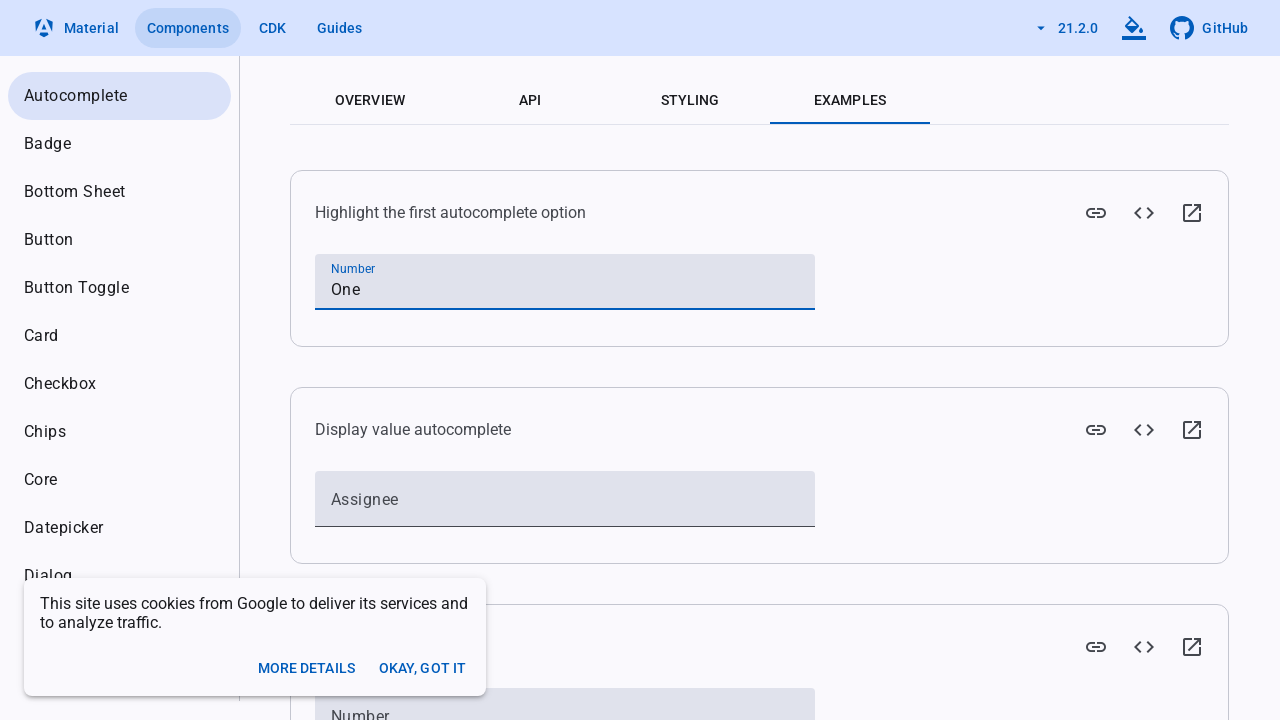

Cleared the input field to deselect the option on #autocomplete-auto-active-first-option >> mat-form-field input
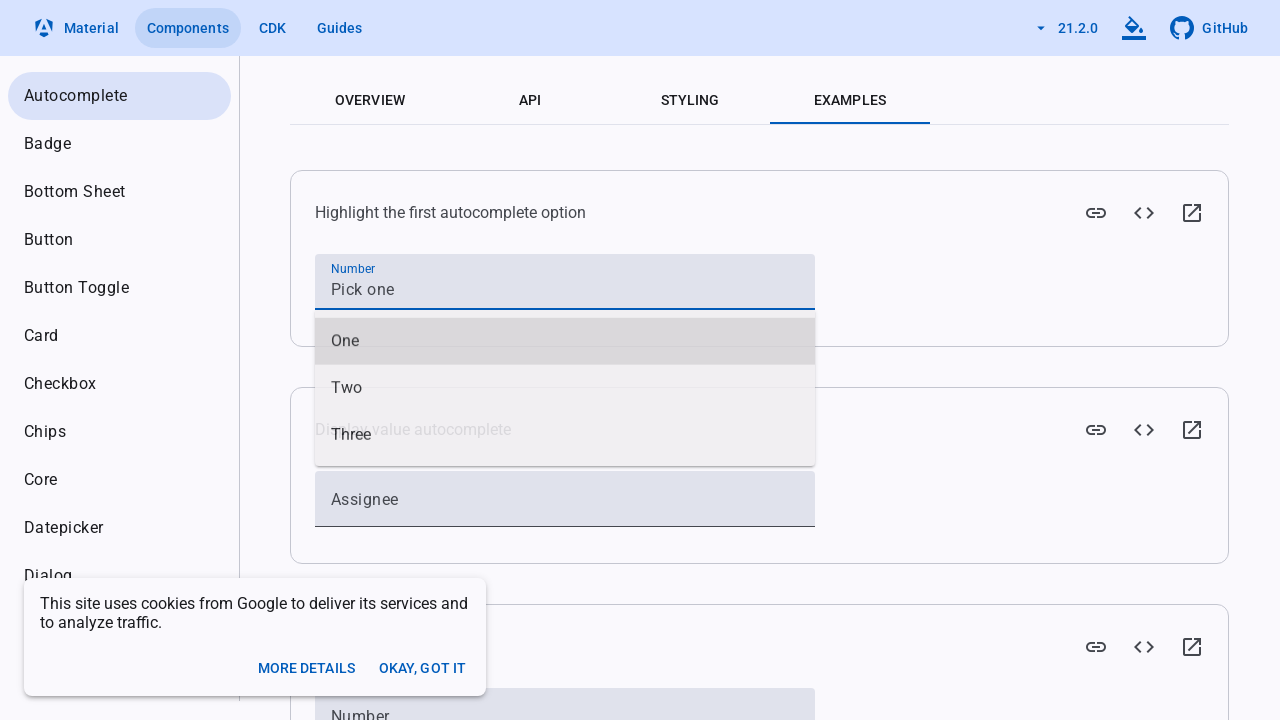

Verified that the input field is now empty
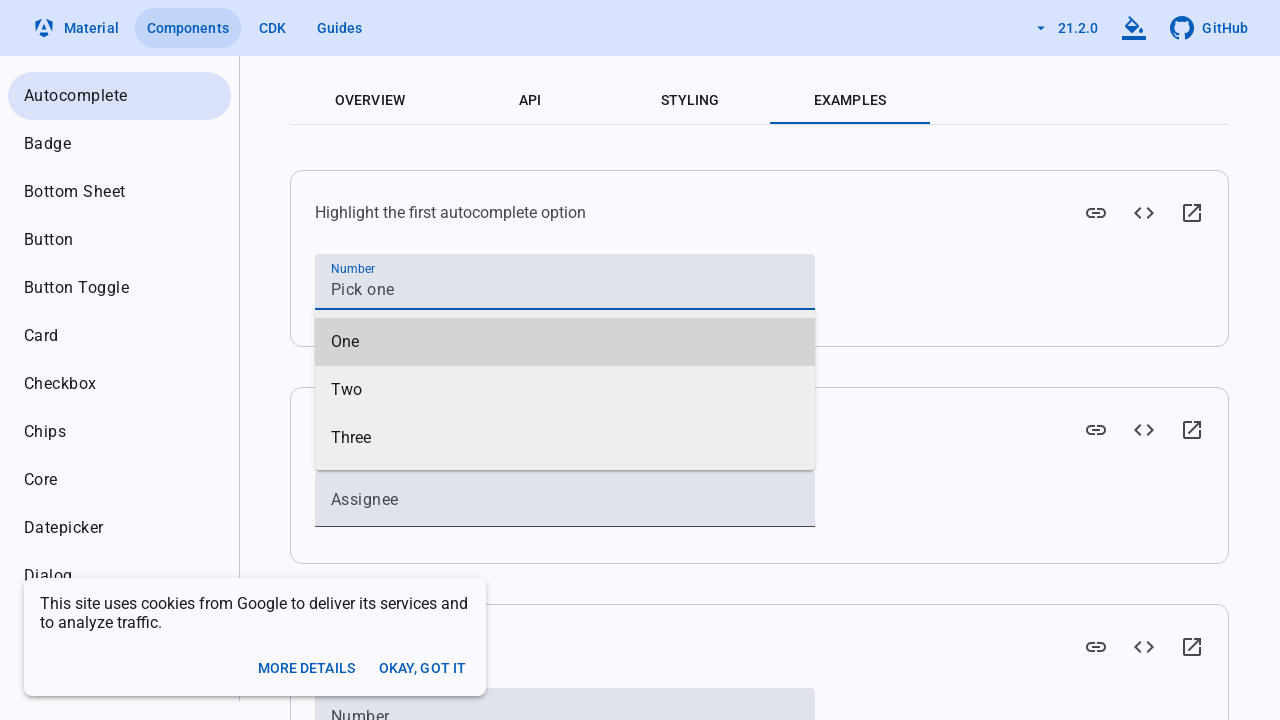

Pressed Escape key to close any remaining open options
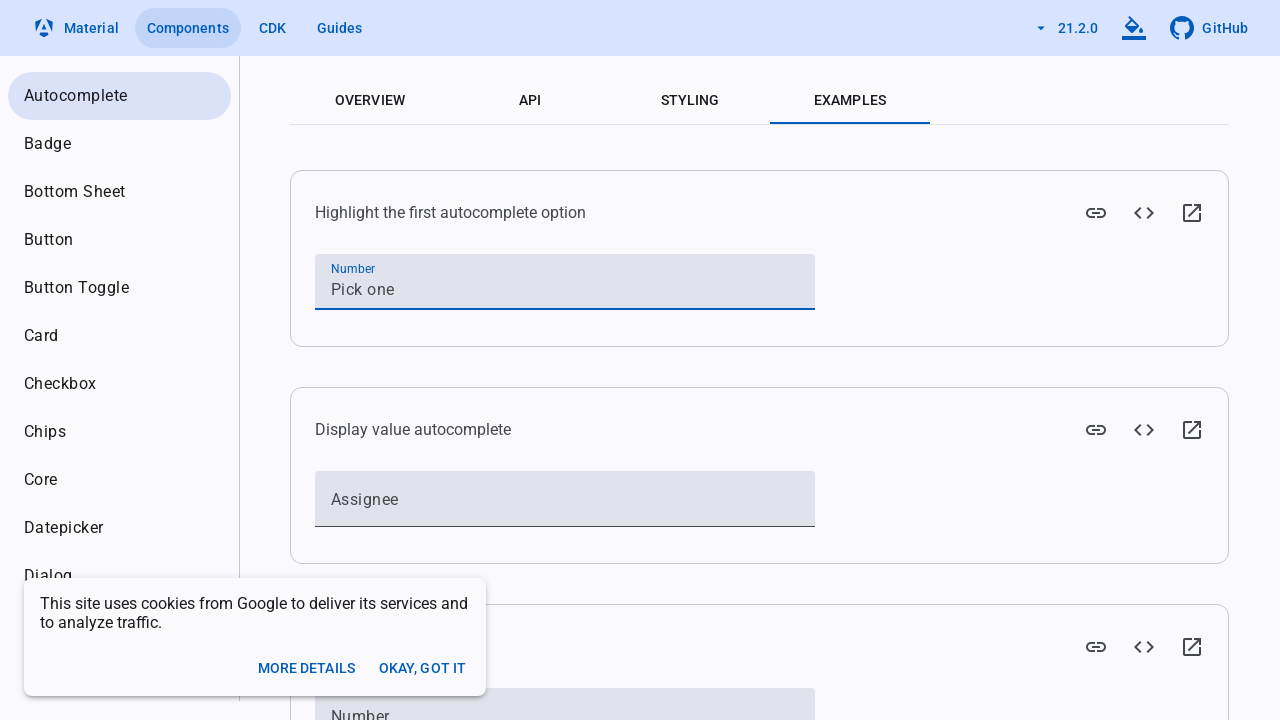

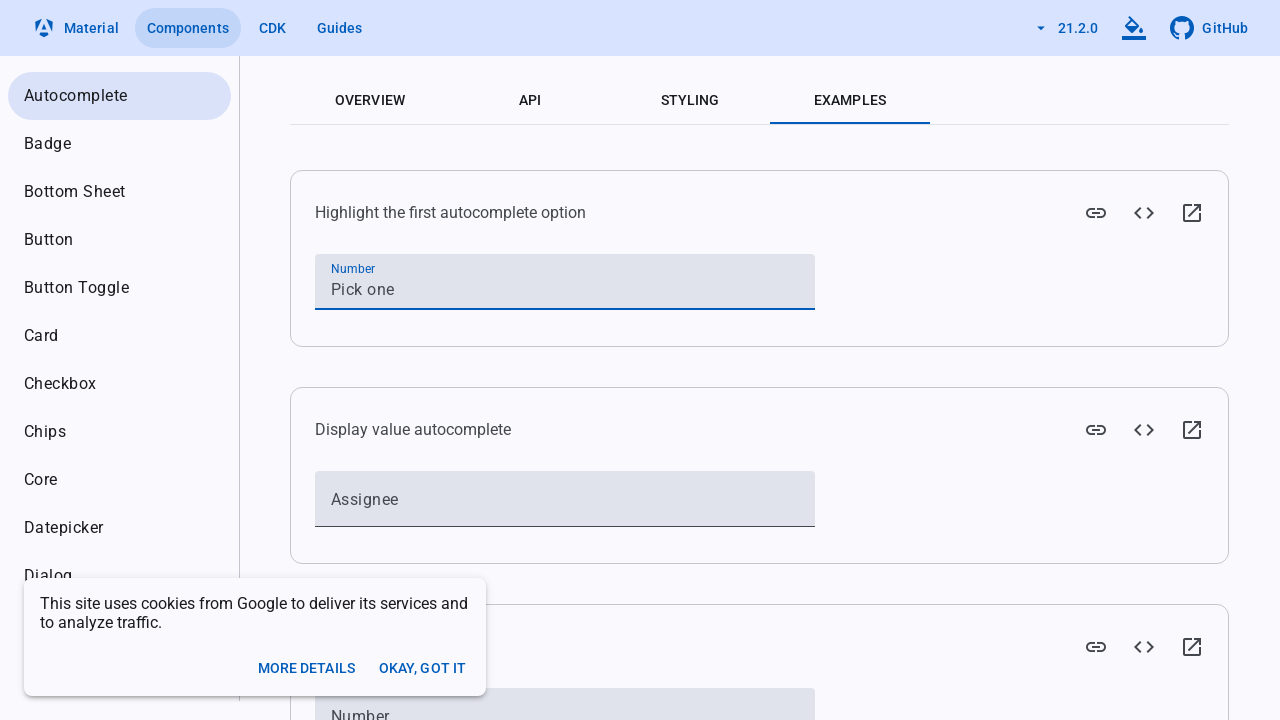